Tests right-click functionality by navigating to the right-click section and performing a context click action on an element

Starting URL: https://demoapps.qspiders.com/ui/button?sublist=0

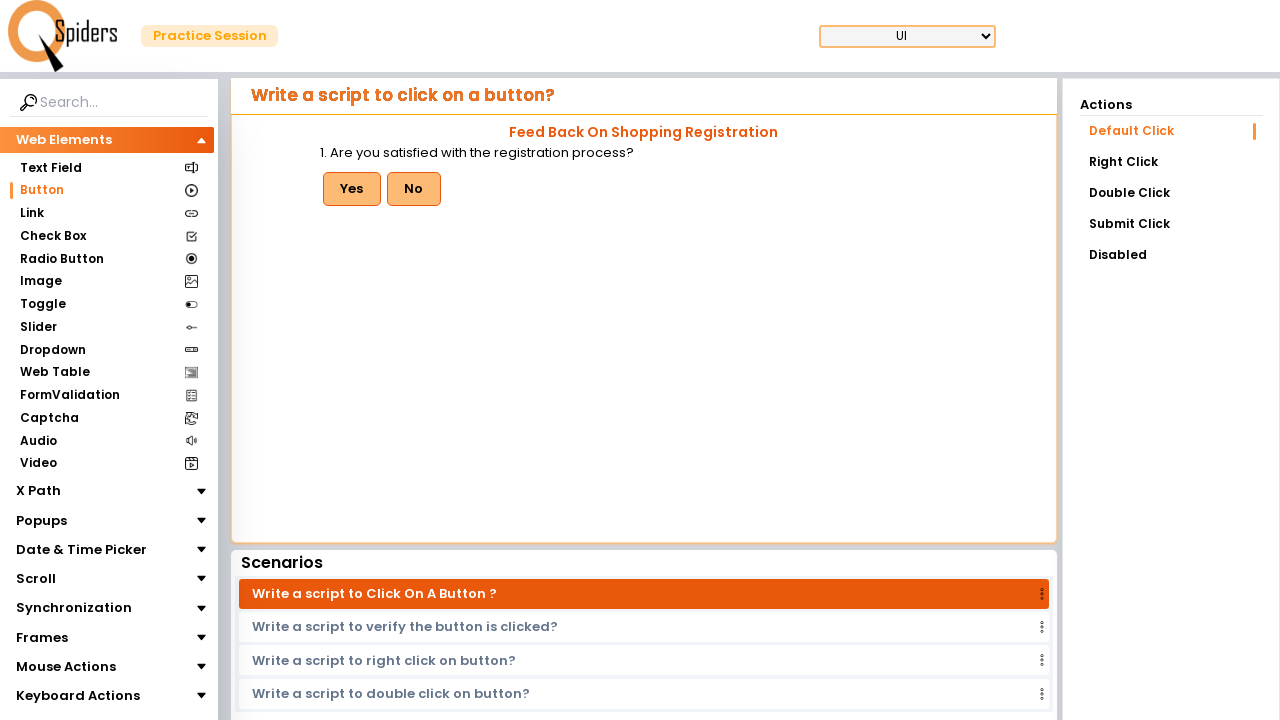

Clicked on the 'Right Click' link to navigate to right-click section at (1171, 162) on xpath=//a[text()='Right Click']
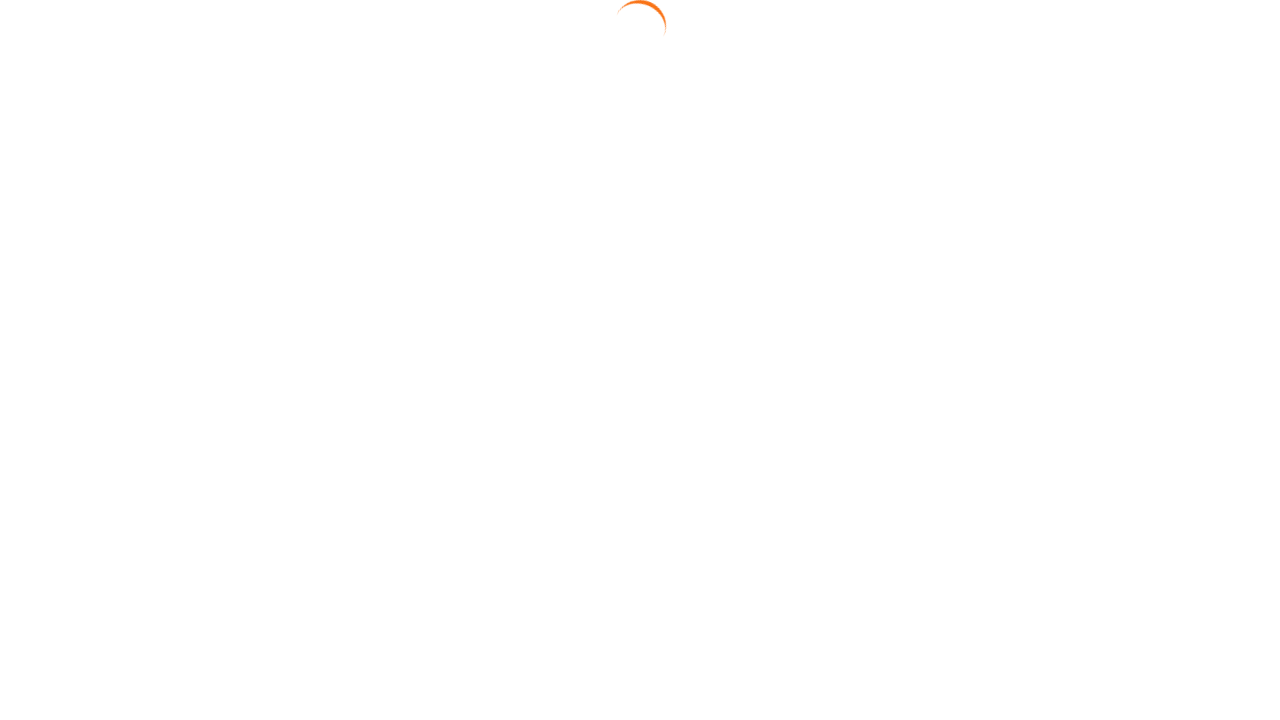

Performed right-click (context click) on the 'Right Click' element at (644, 96) on text=Right Click
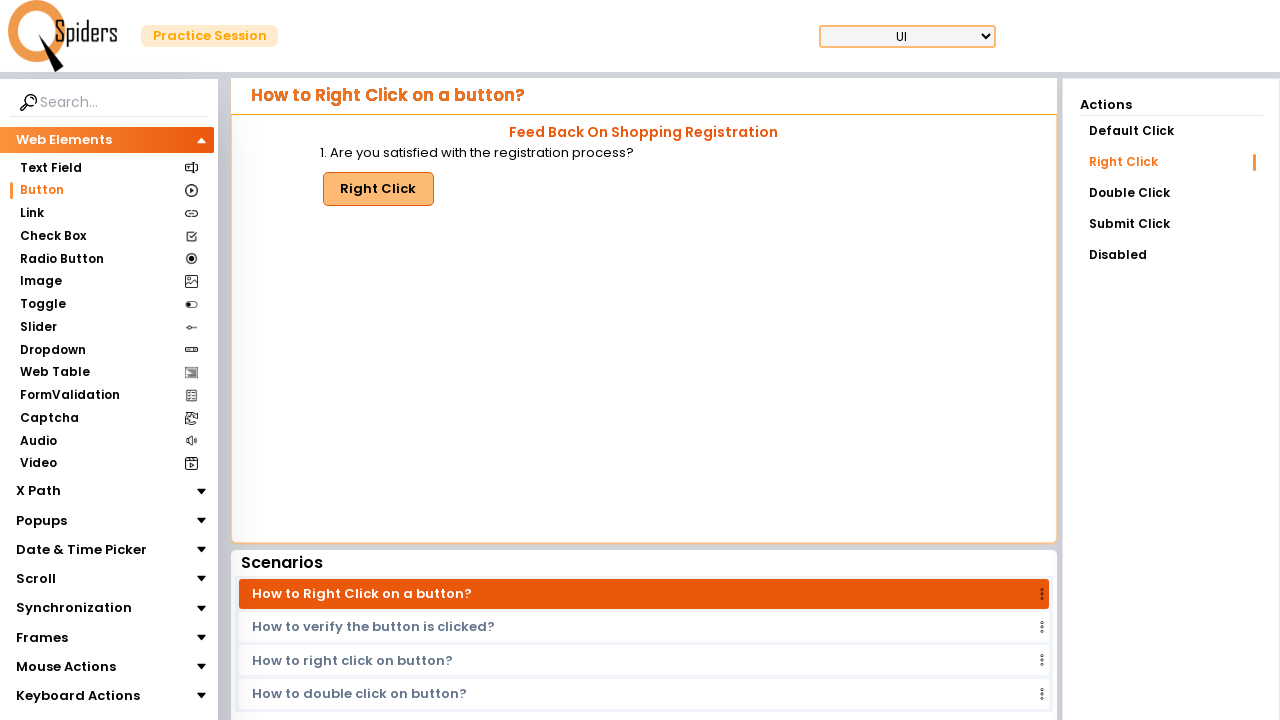

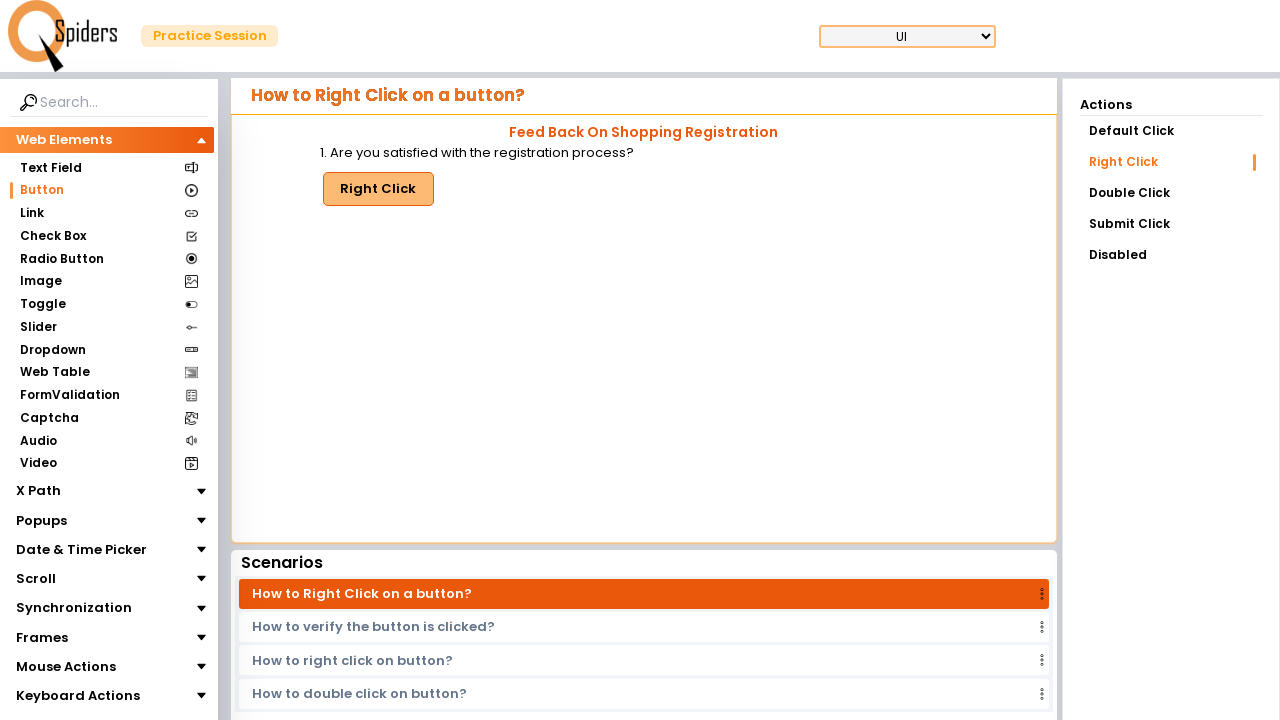